Tests a page with implicit wait functionality by clicking a verify button and checking for a success message

Starting URL: http://suninjuly.github.io/wait1.html

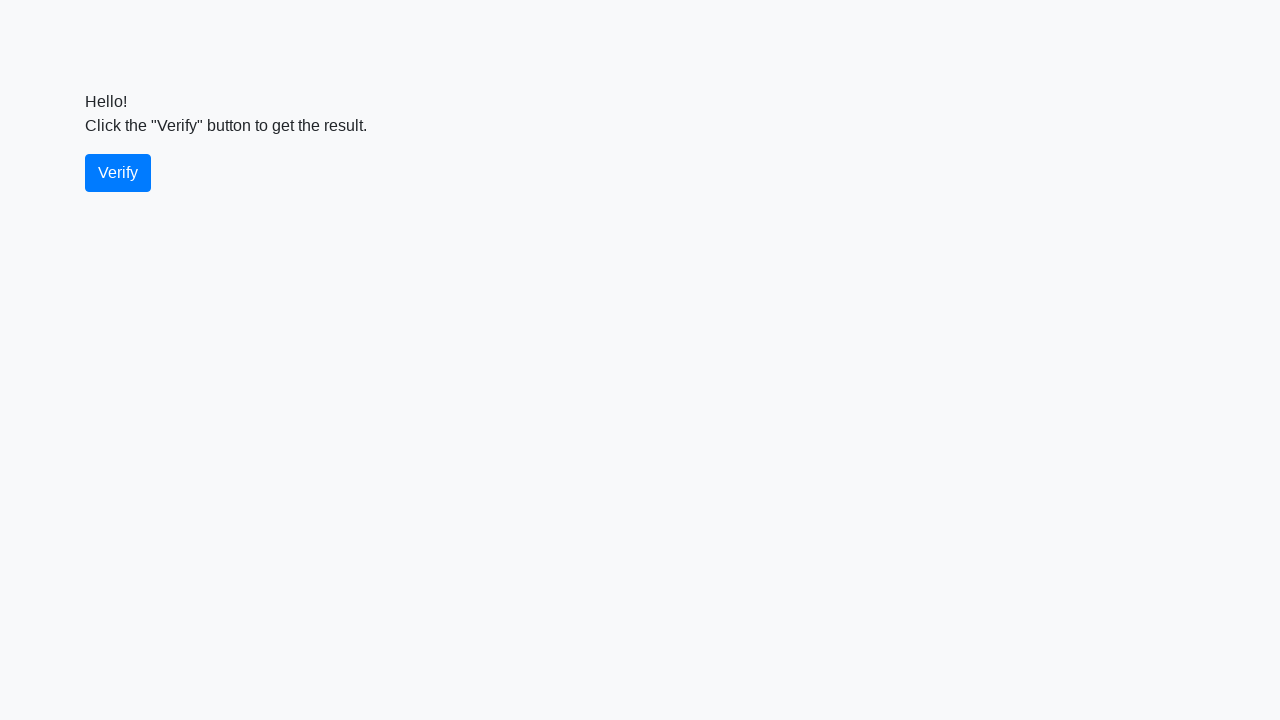

Clicked the verify button at (118, 173) on #verify
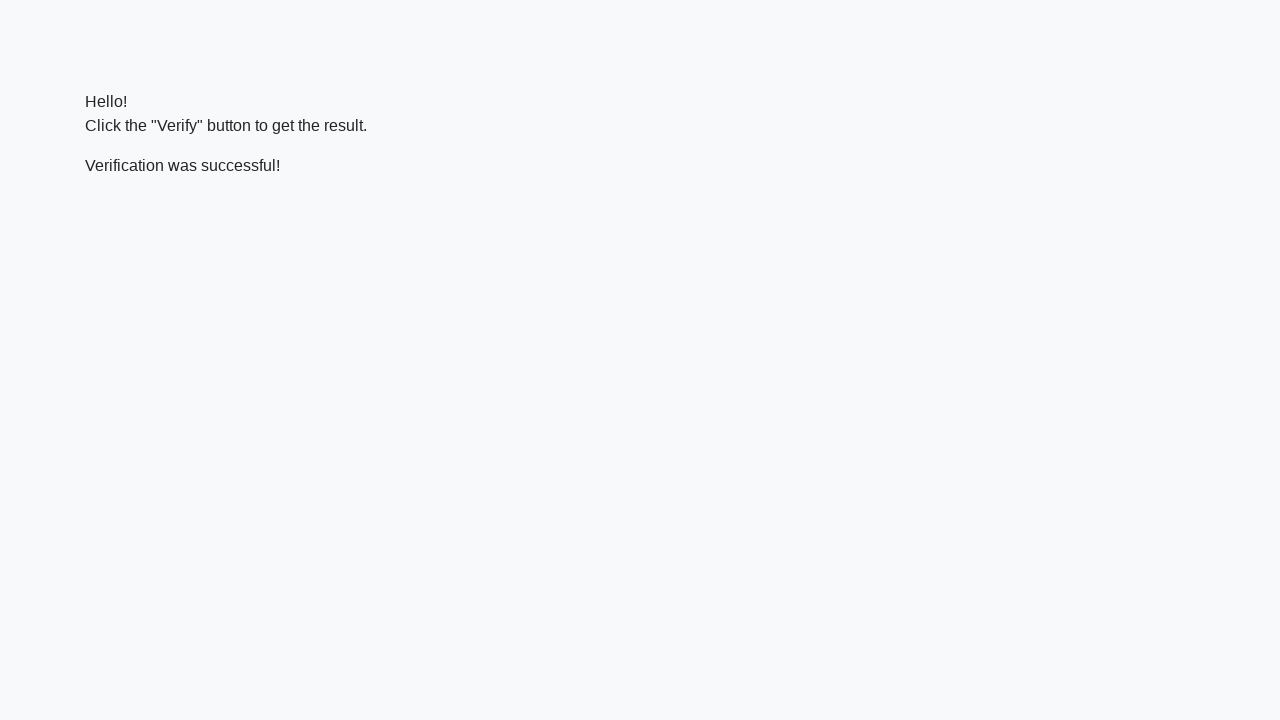

Success message element became visible
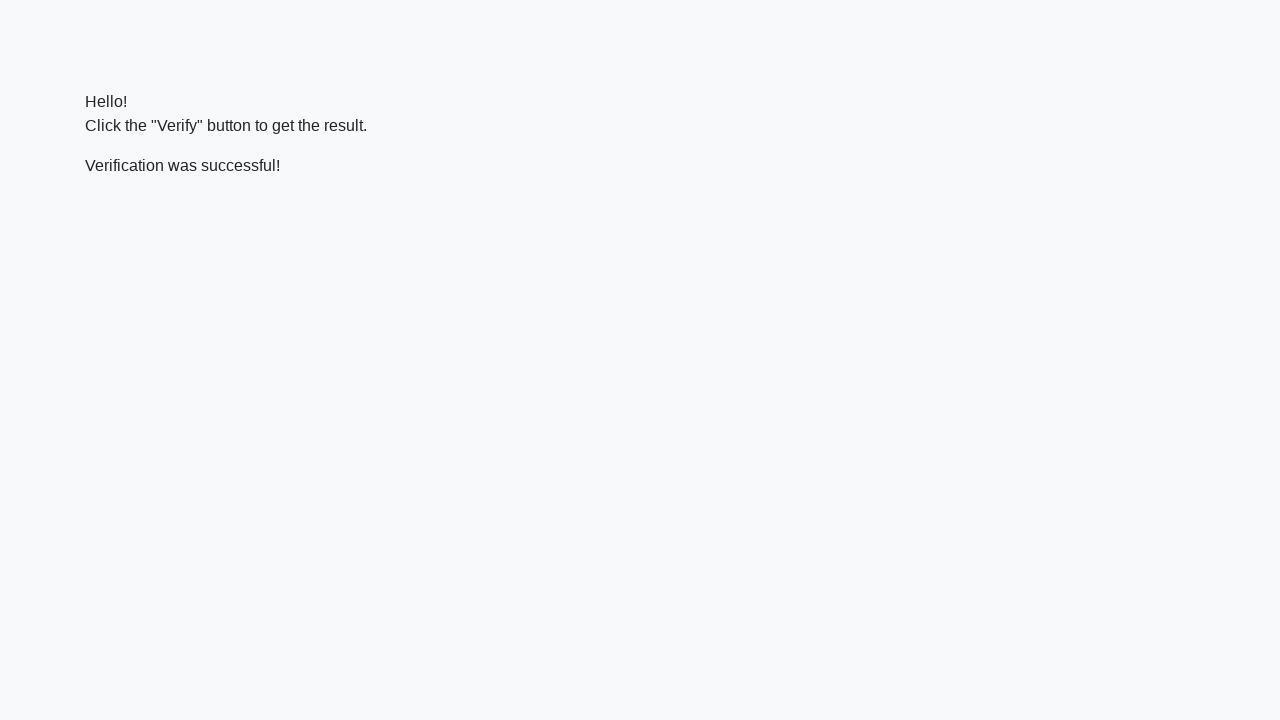

Verified that success message contains 'successful'
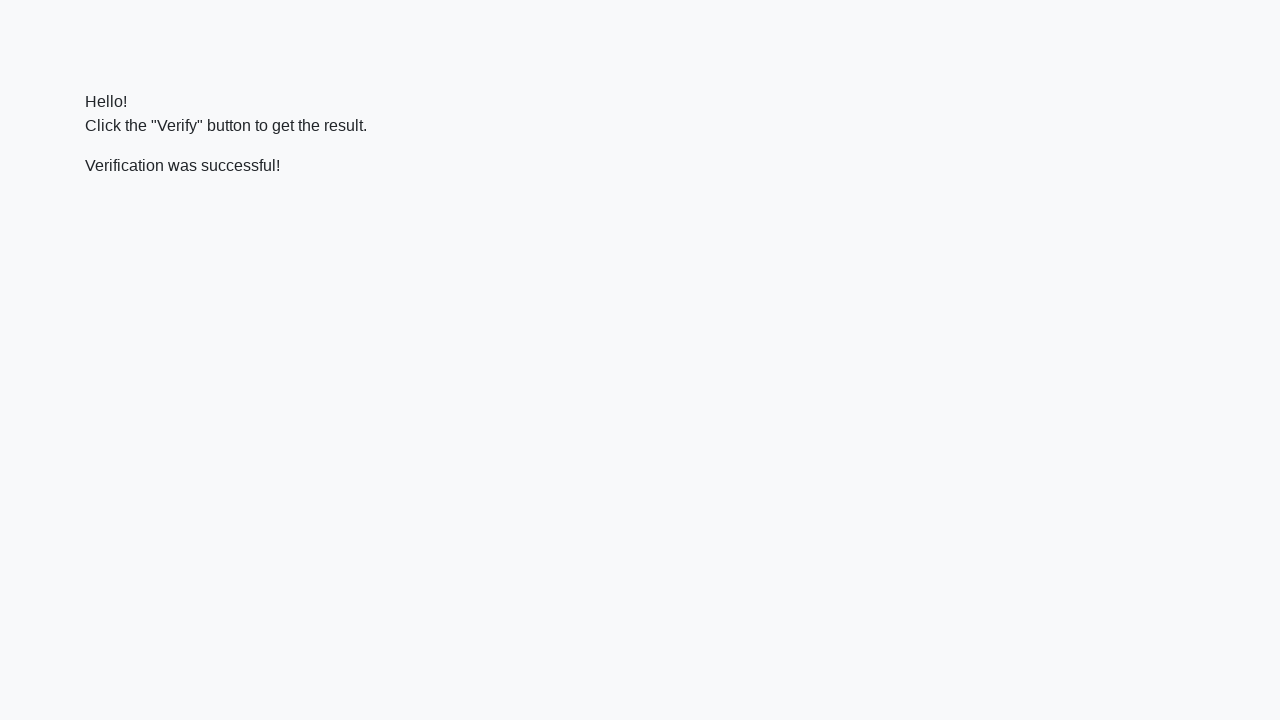

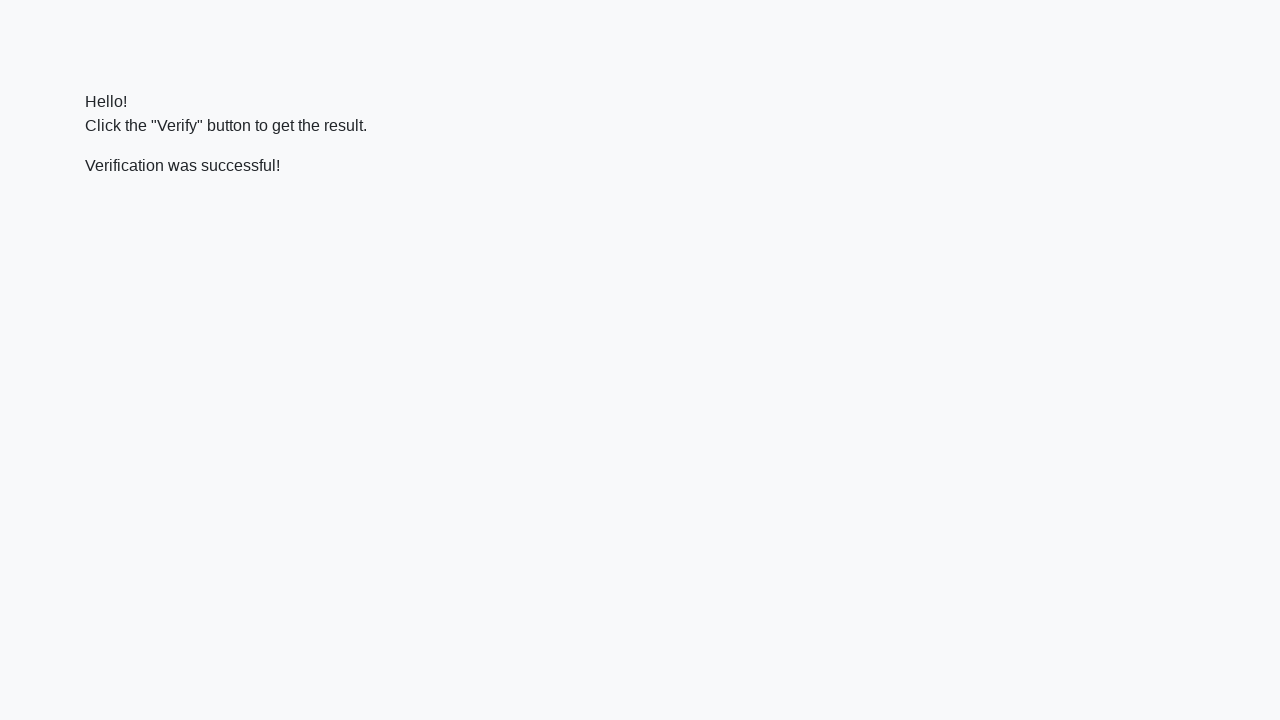